Navigates to the We are Community website, opens the About Us page, and verifies that the contact email is displayed

Starting URL: https://wearecommunity.io/

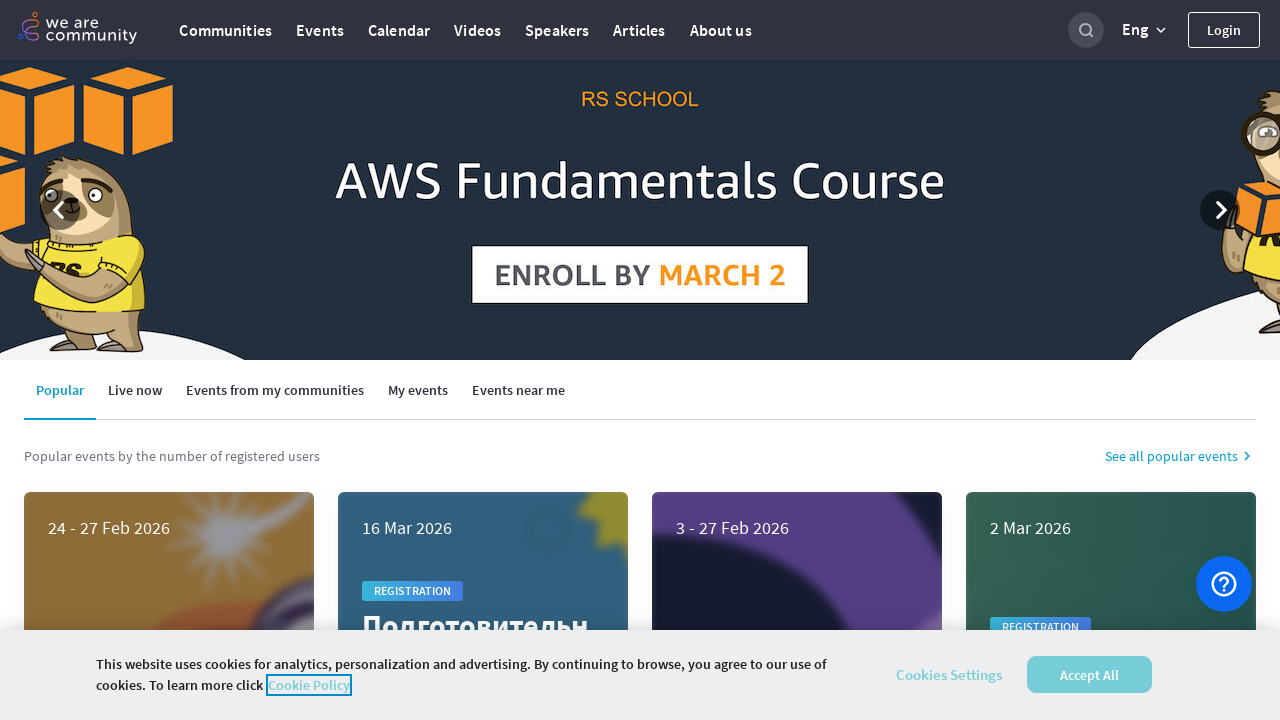

Clicked on About Us link in navigation at (721, 30) on li.nav-item:nth-child(7) > a:nth-child(1)
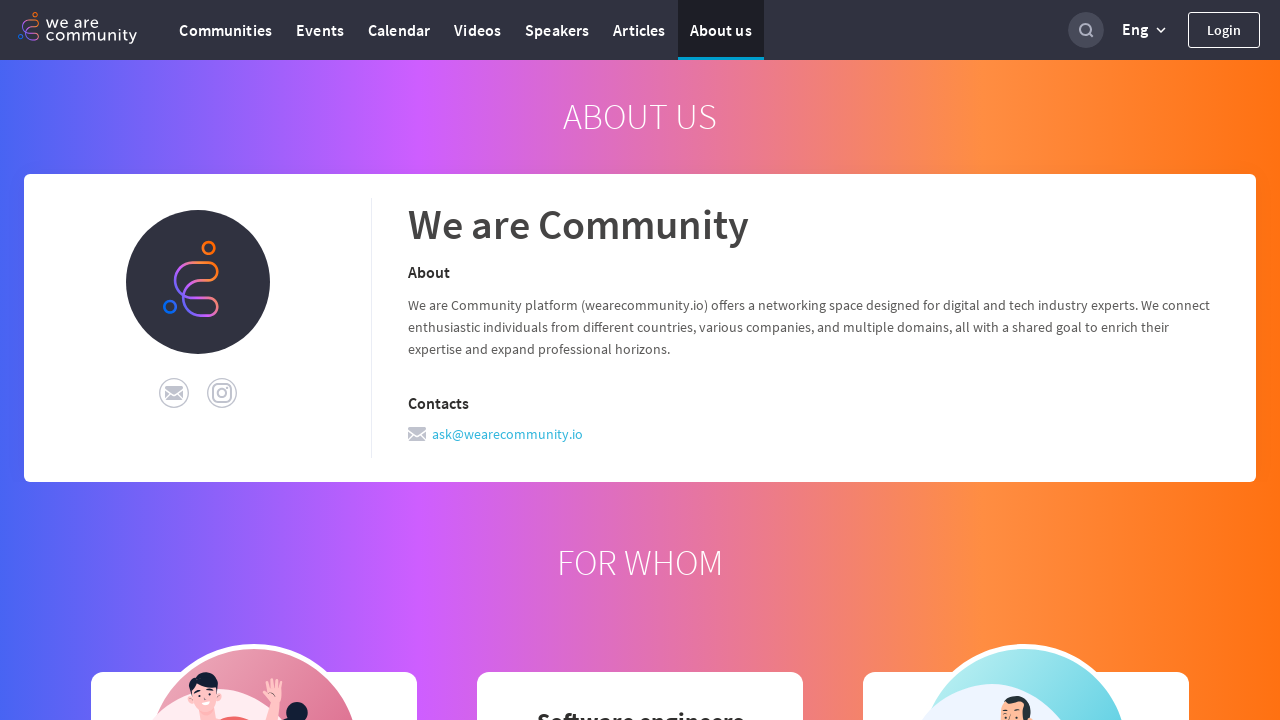

Contact email element became visible on About Us page
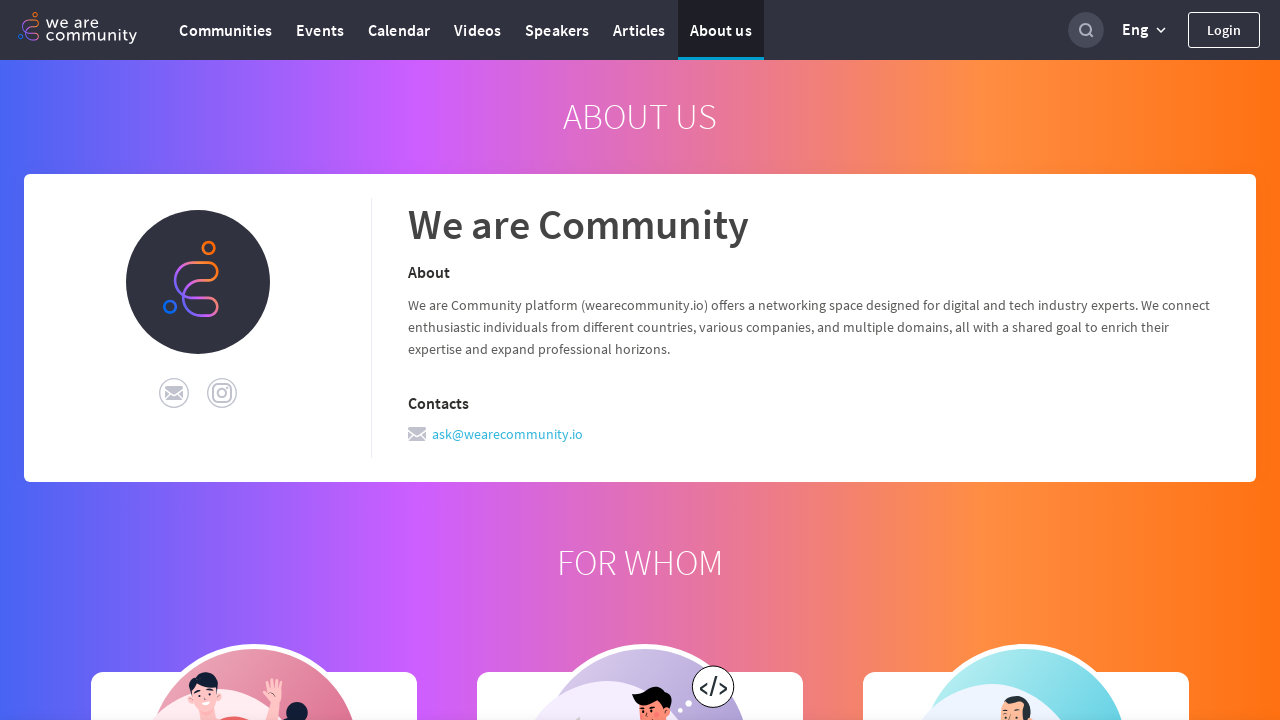

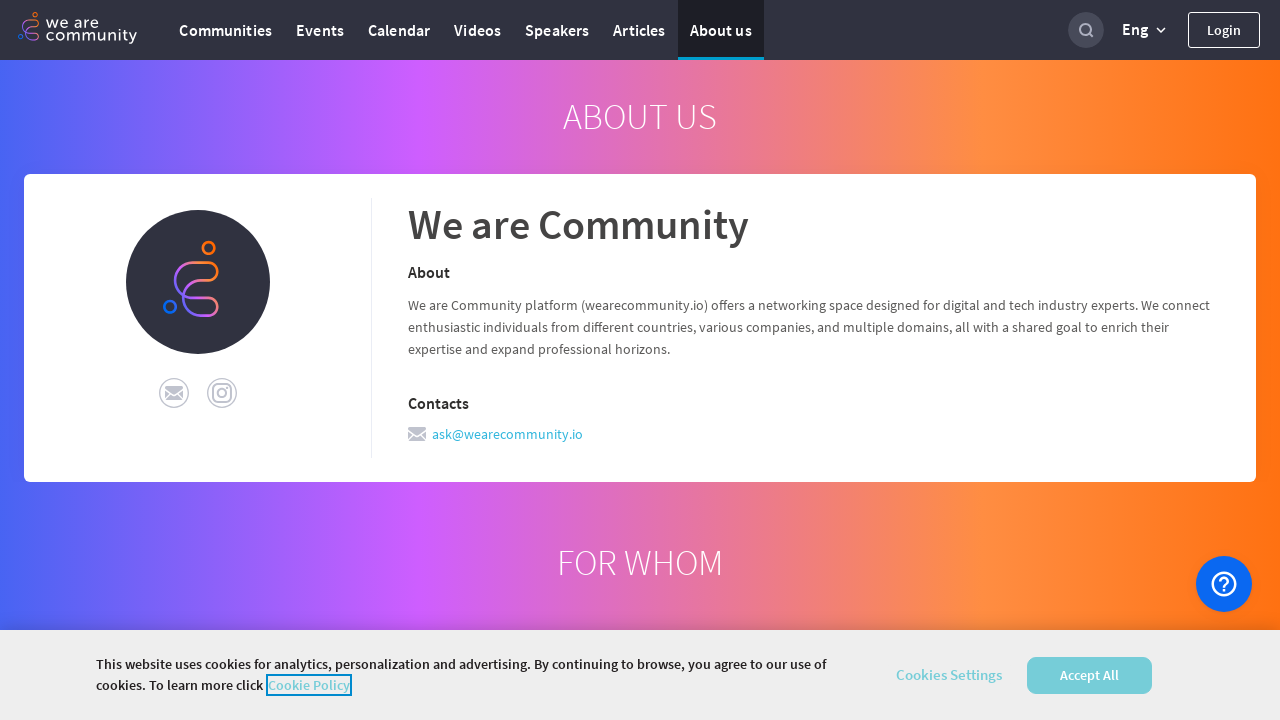